Uploads a file using the file upload input and submits the form

Starting URL: https://the-internet.herokuapp.com/upload

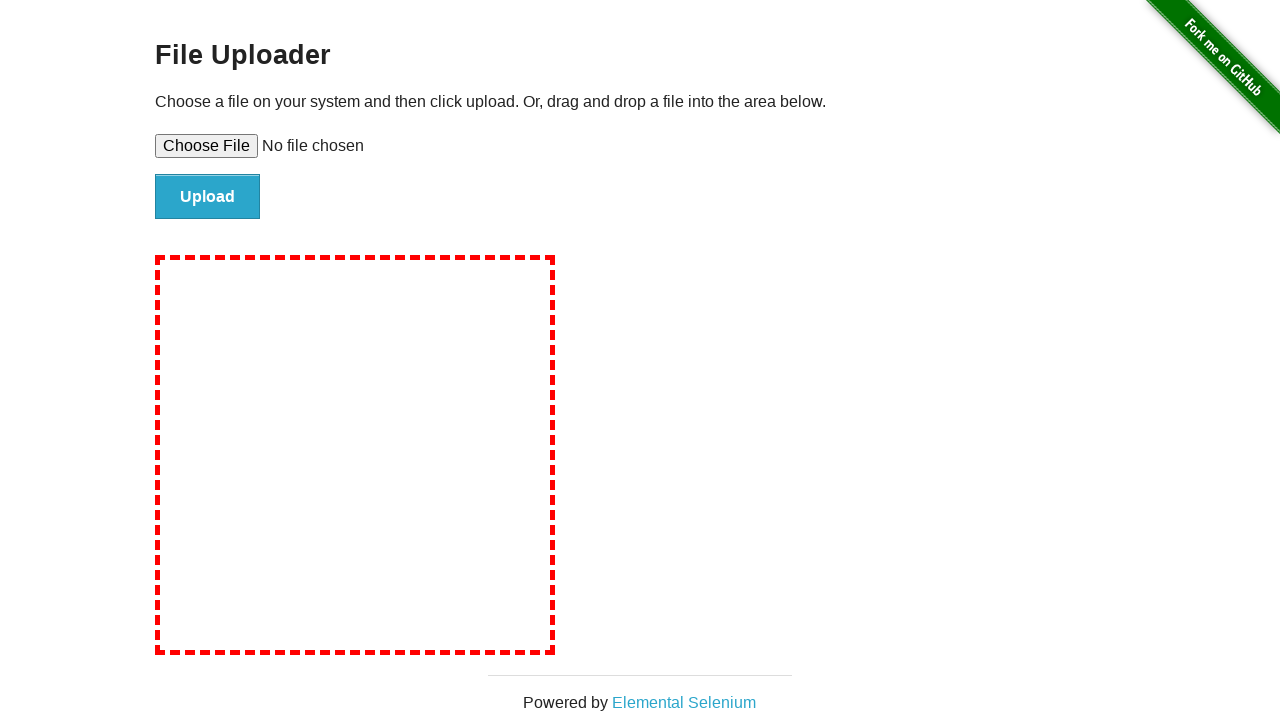

Created temporary CSV file for upload
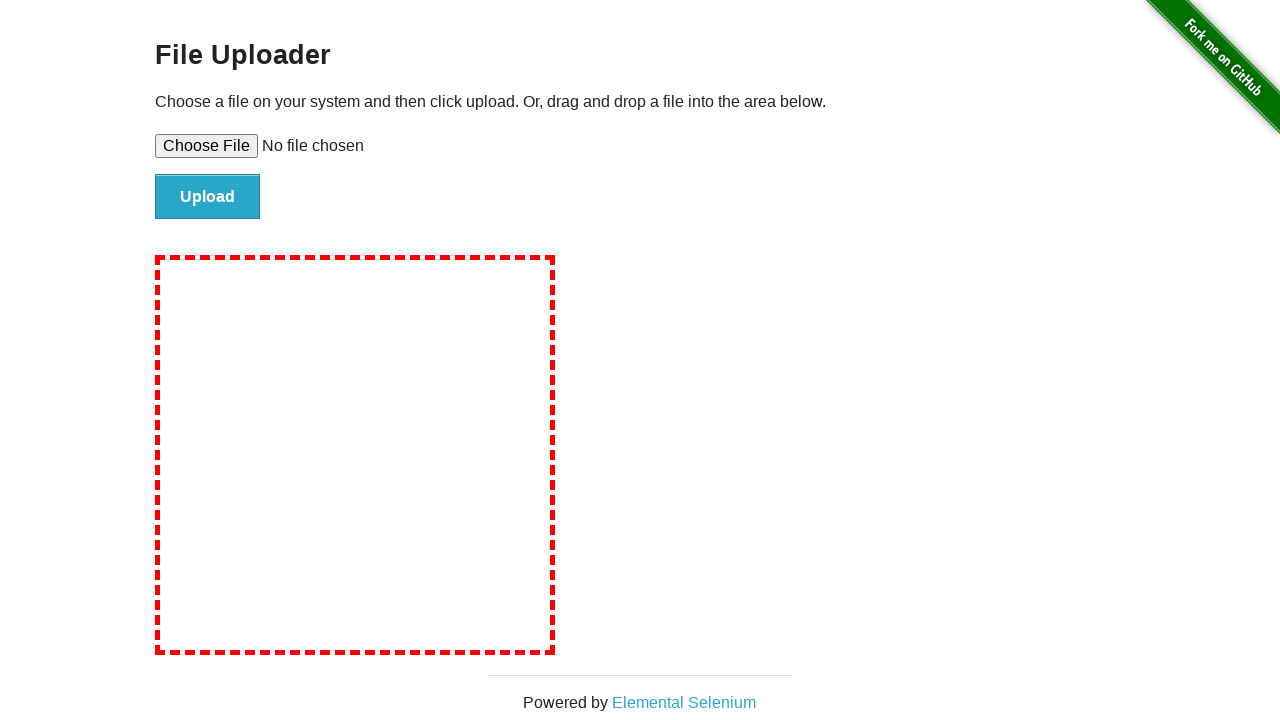

Selected CSV file for upload using file input
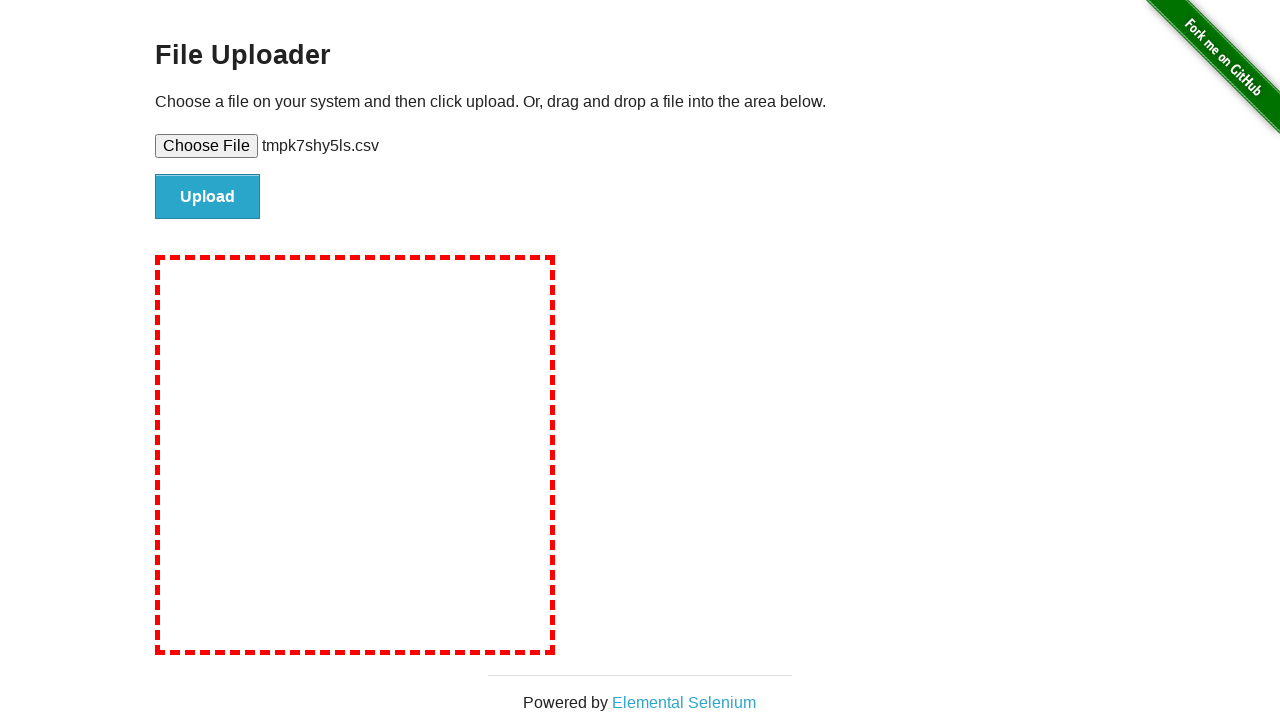

Clicked file submit button to upload the file at (208, 197) on #file-submit
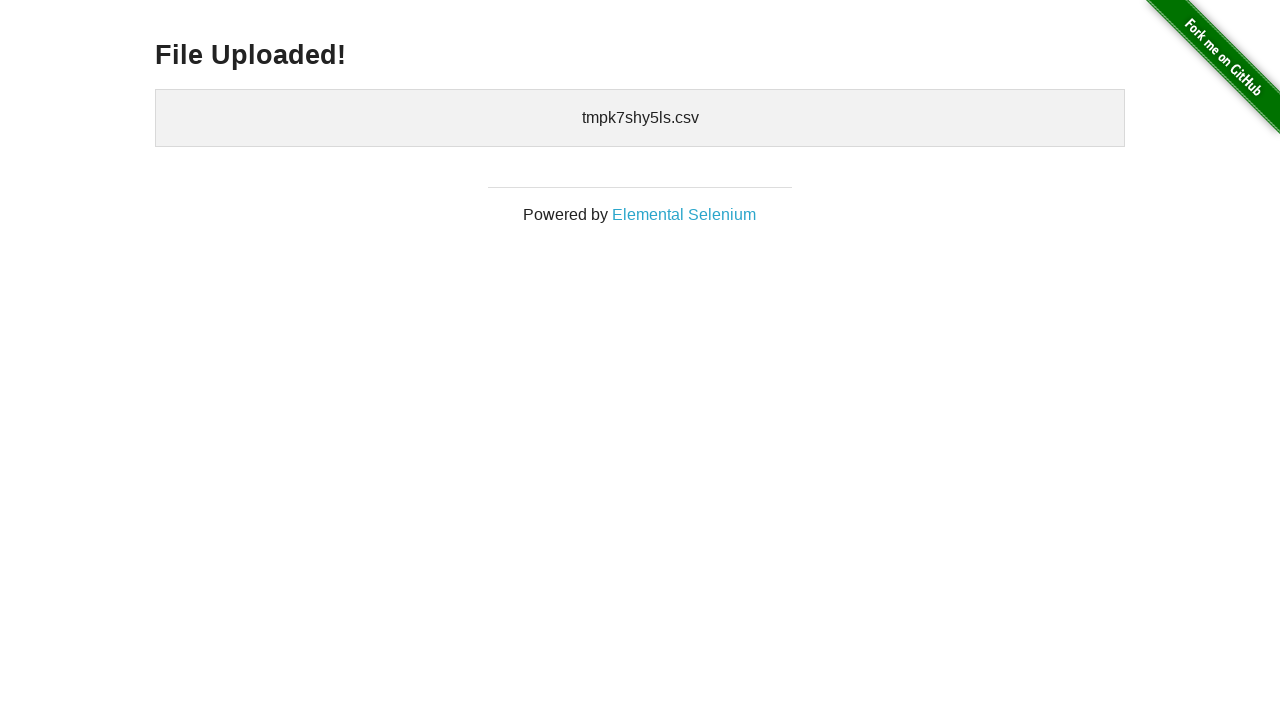

Verified that CSV file was successfully uploaded
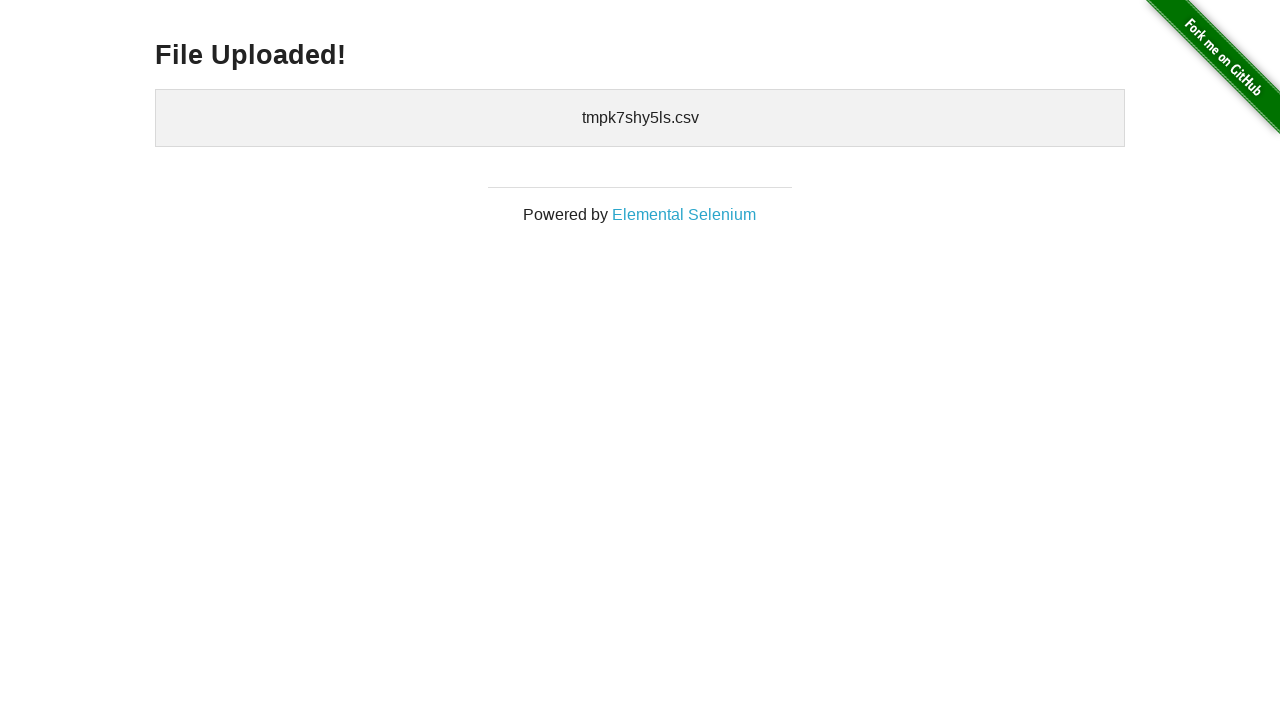

Cleaned up temporary file
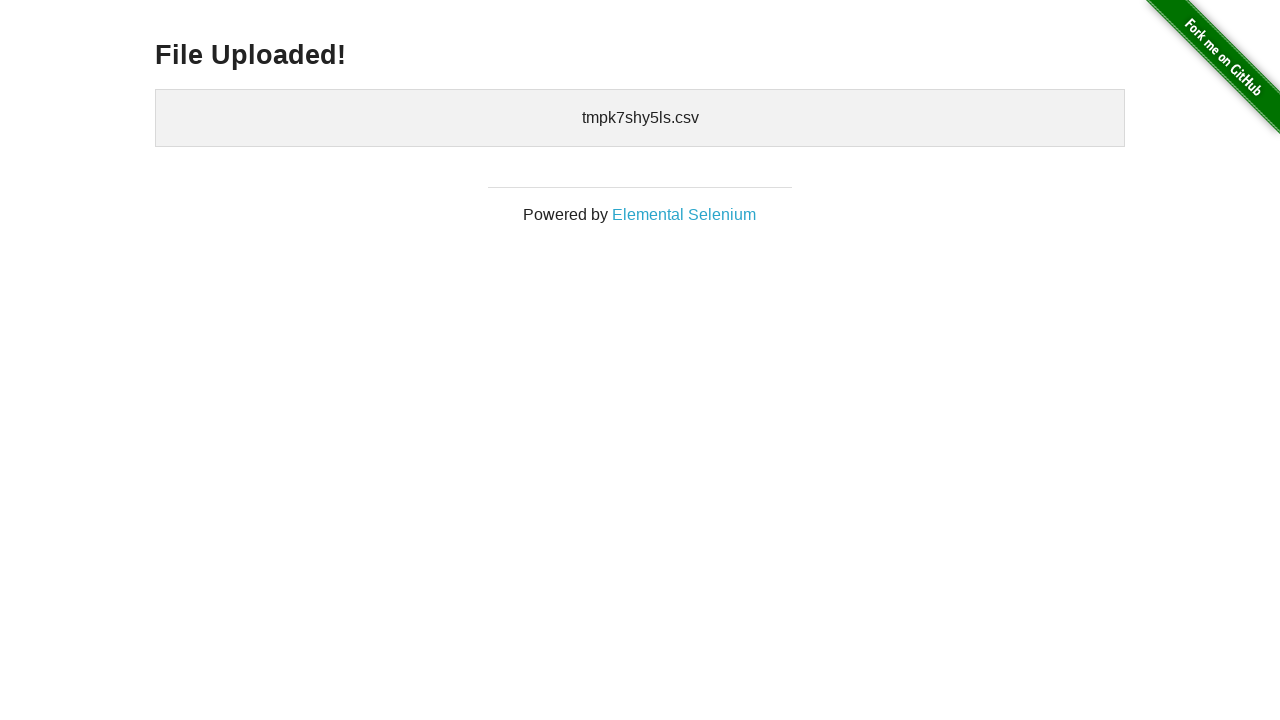

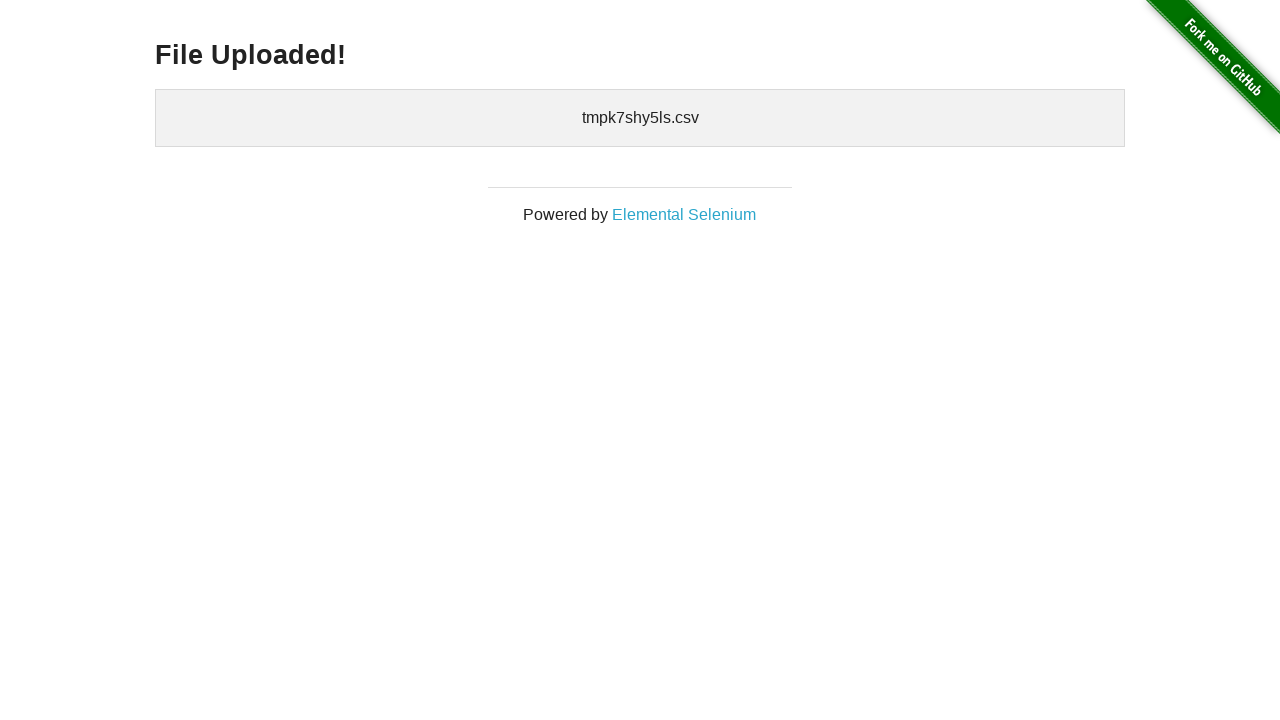